Tests dynamic content loading by clicking a Start button and verifying that "Hello World!" text appears after the loading completes (alternative approach using locator wait)

Starting URL: https://the-internet.herokuapp.com/dynamic_loading/1

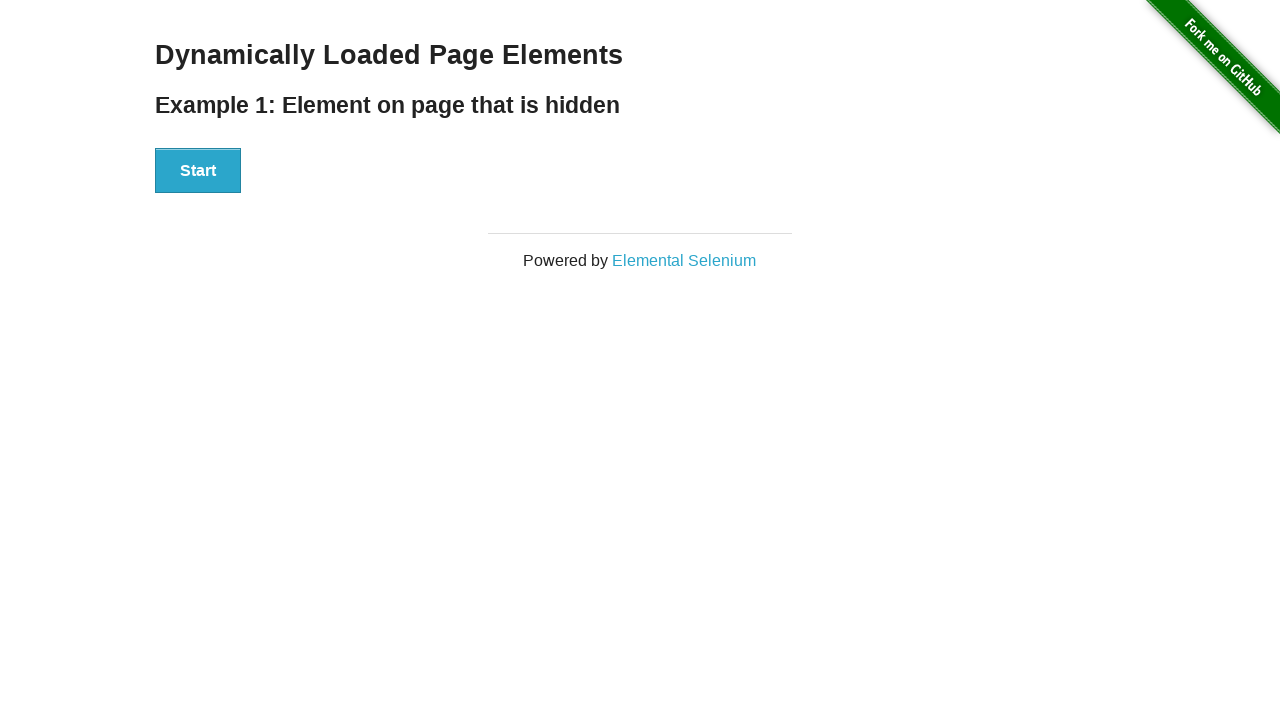

Clicked the Start button at (198, 171) on xpath=//button
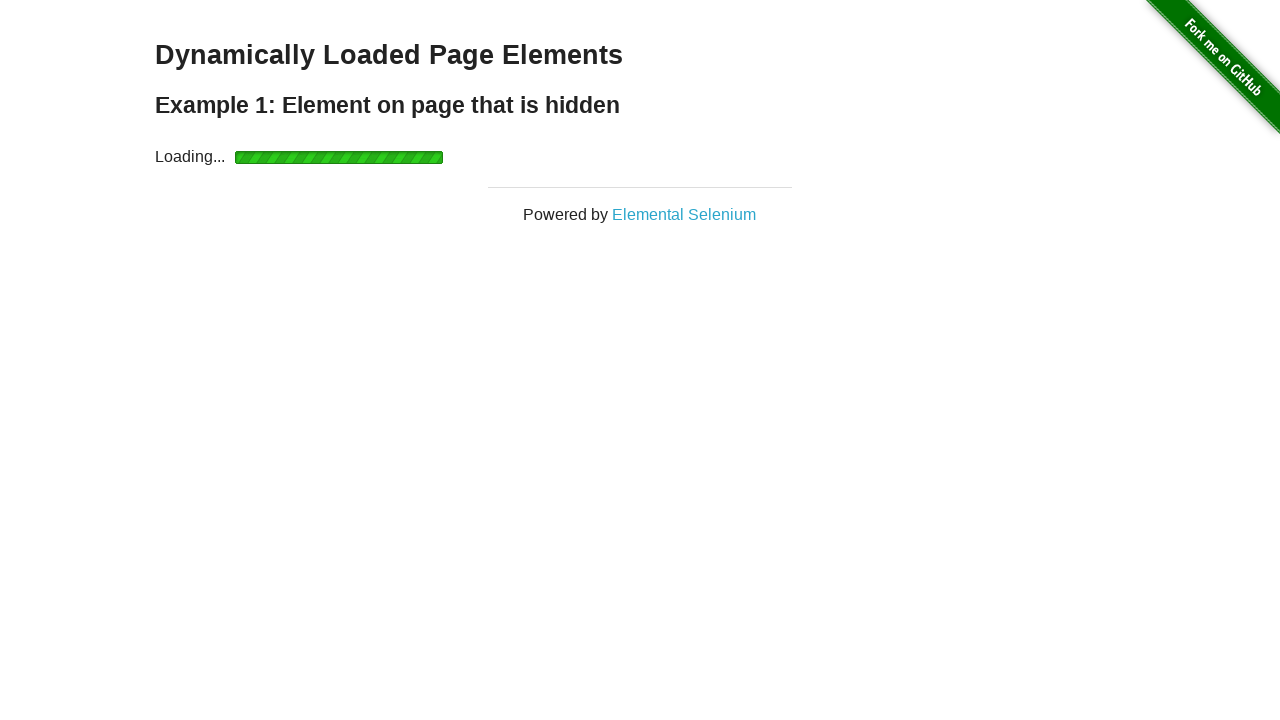

Waited for Hello World text element to become visible
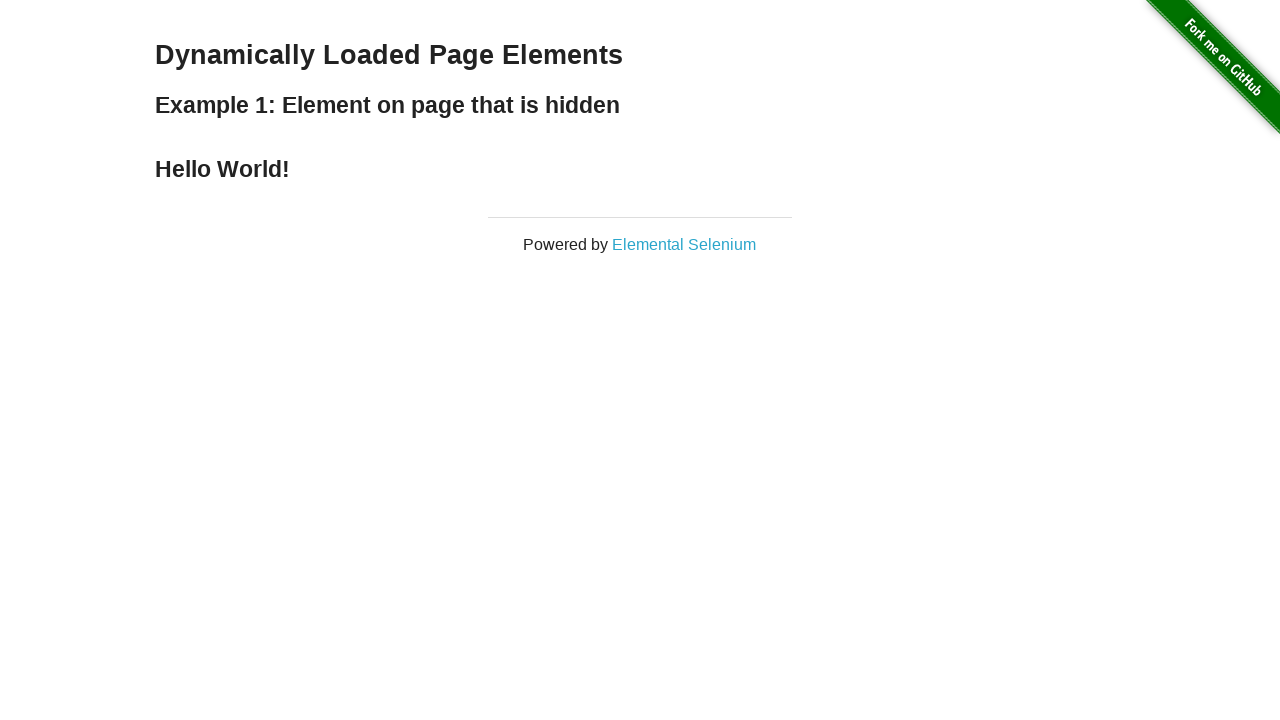

Verified that the text content is 'Hello World!'
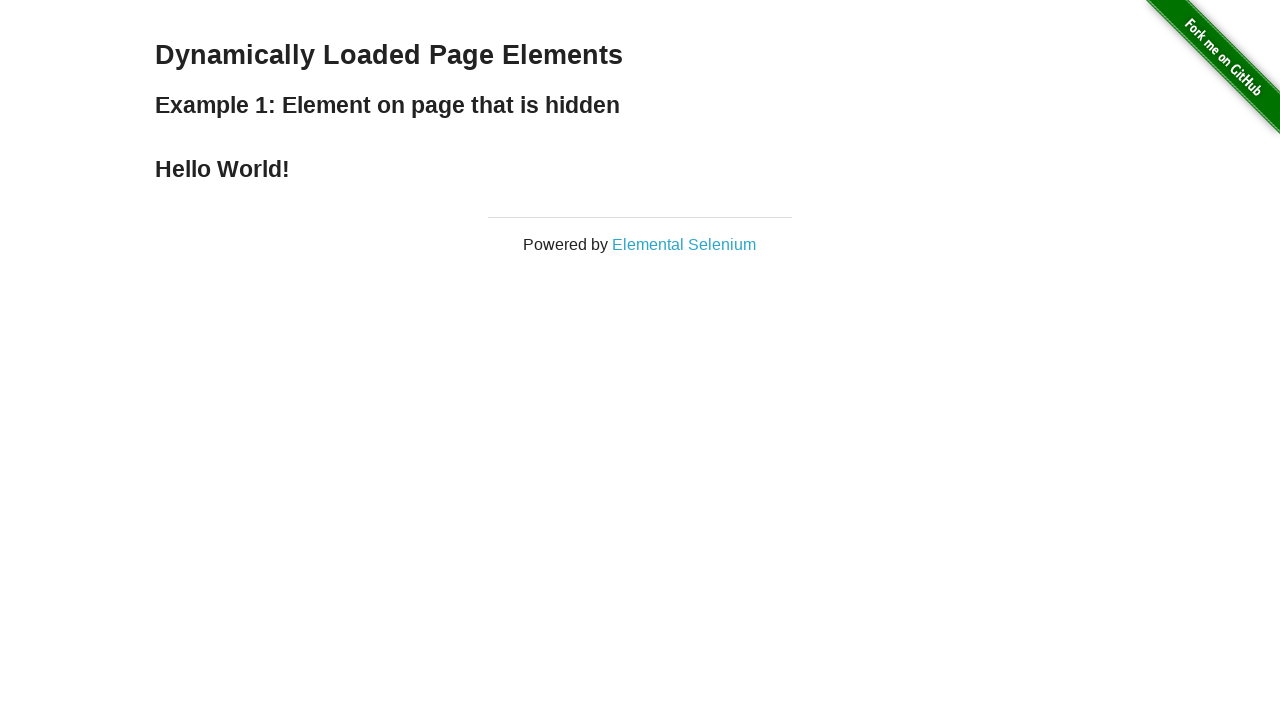

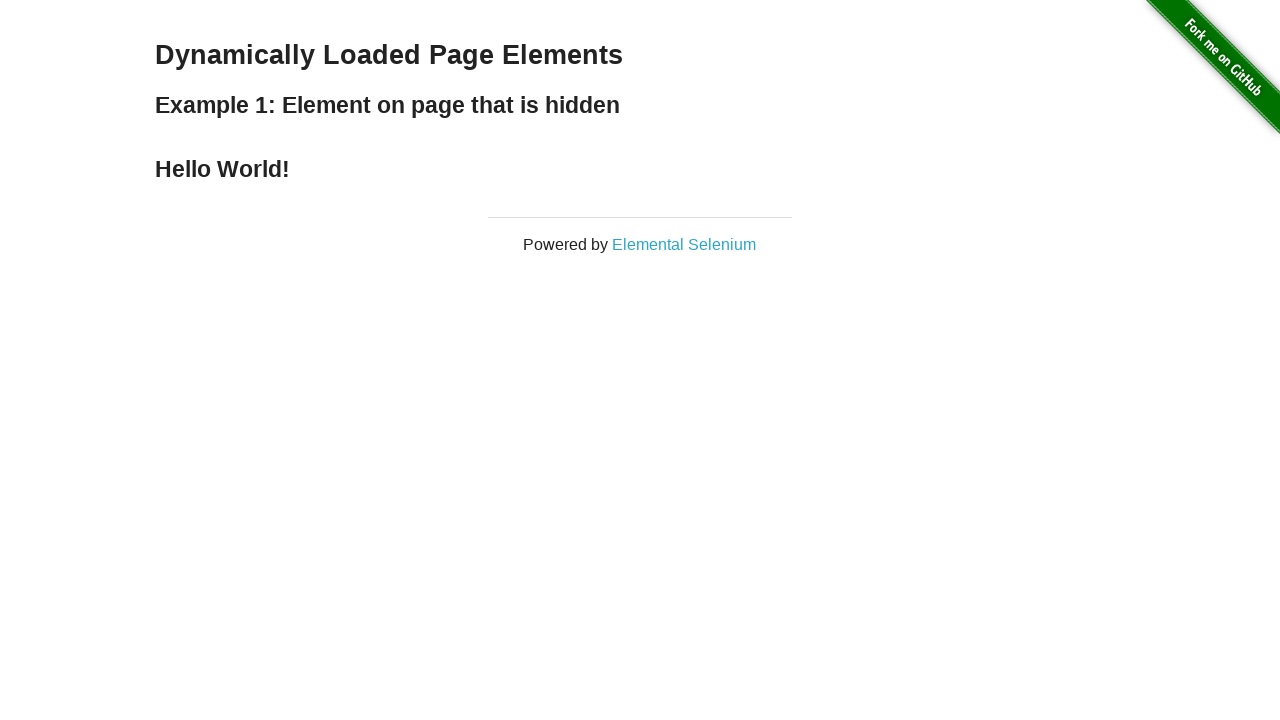